Tests dynamic loading by clicking a start button and waiting for content to become visible

Starting URL: https://the-internet.herokuapp.com/dynamic_loading/1

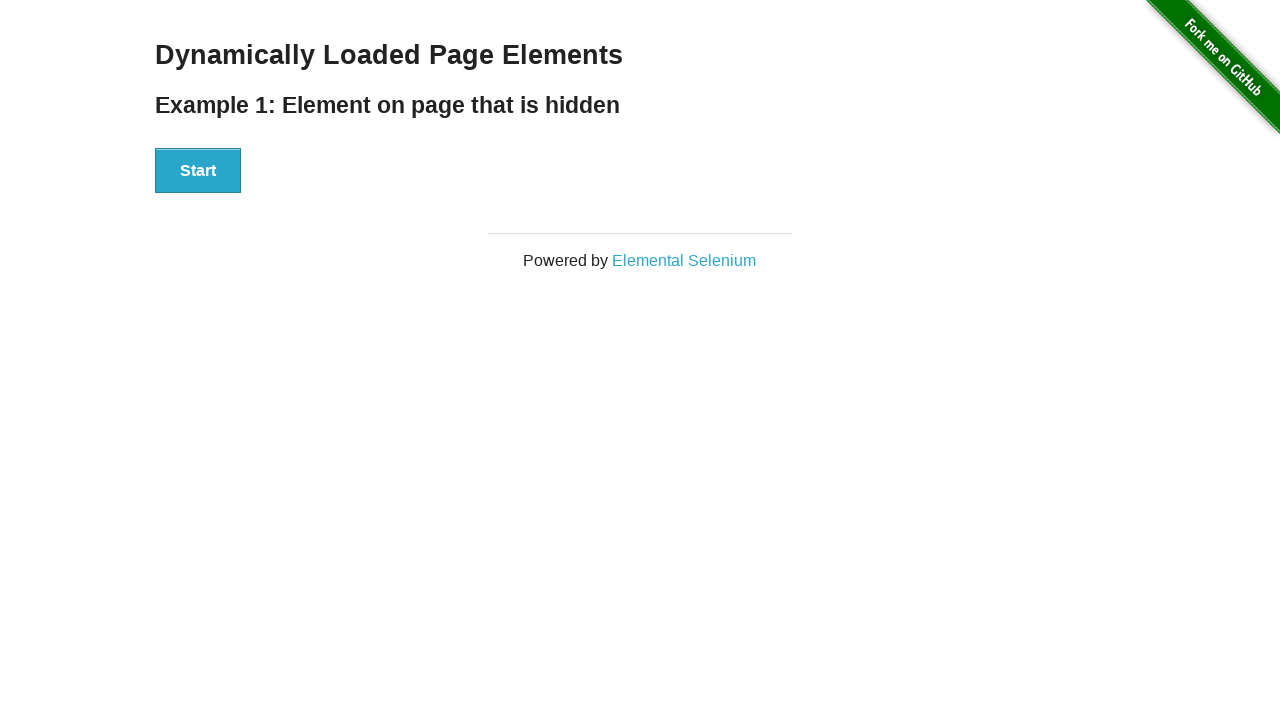

Clicked start button to trigger dynamic loading at (198, 171) on xpath=//div[@id='start']/button
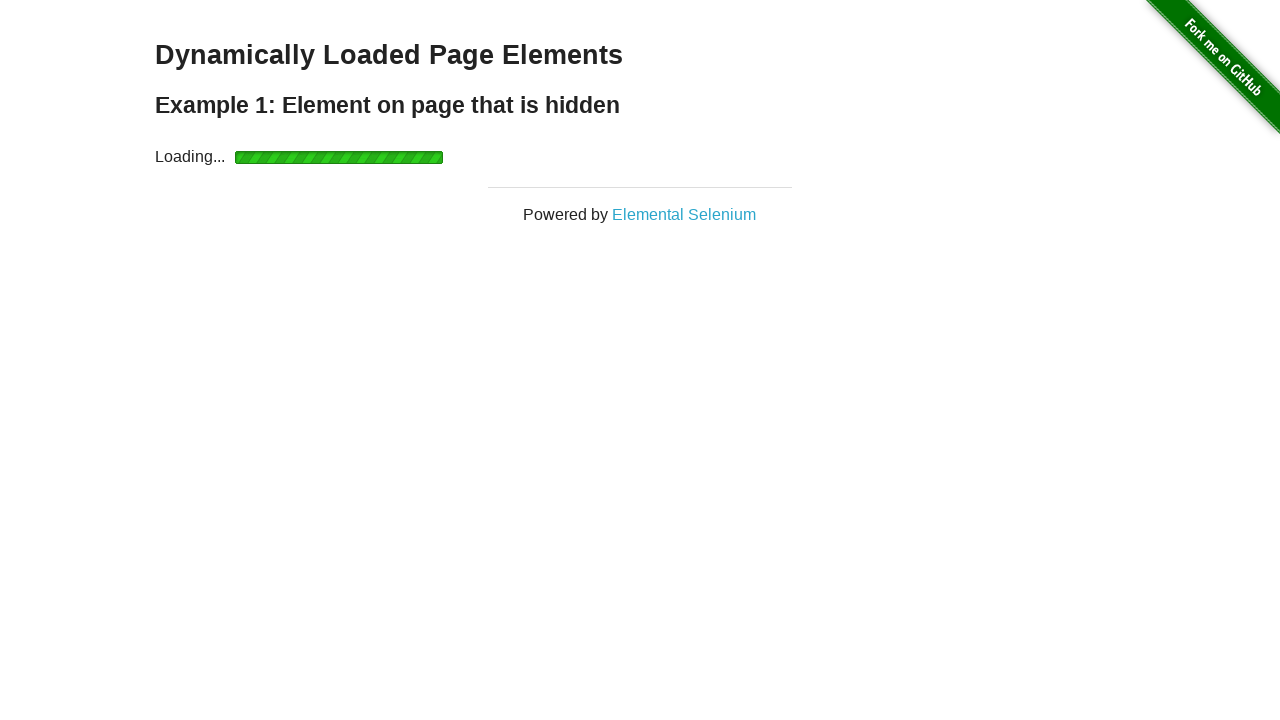

Waited for dynamically loaded finish text to become visible
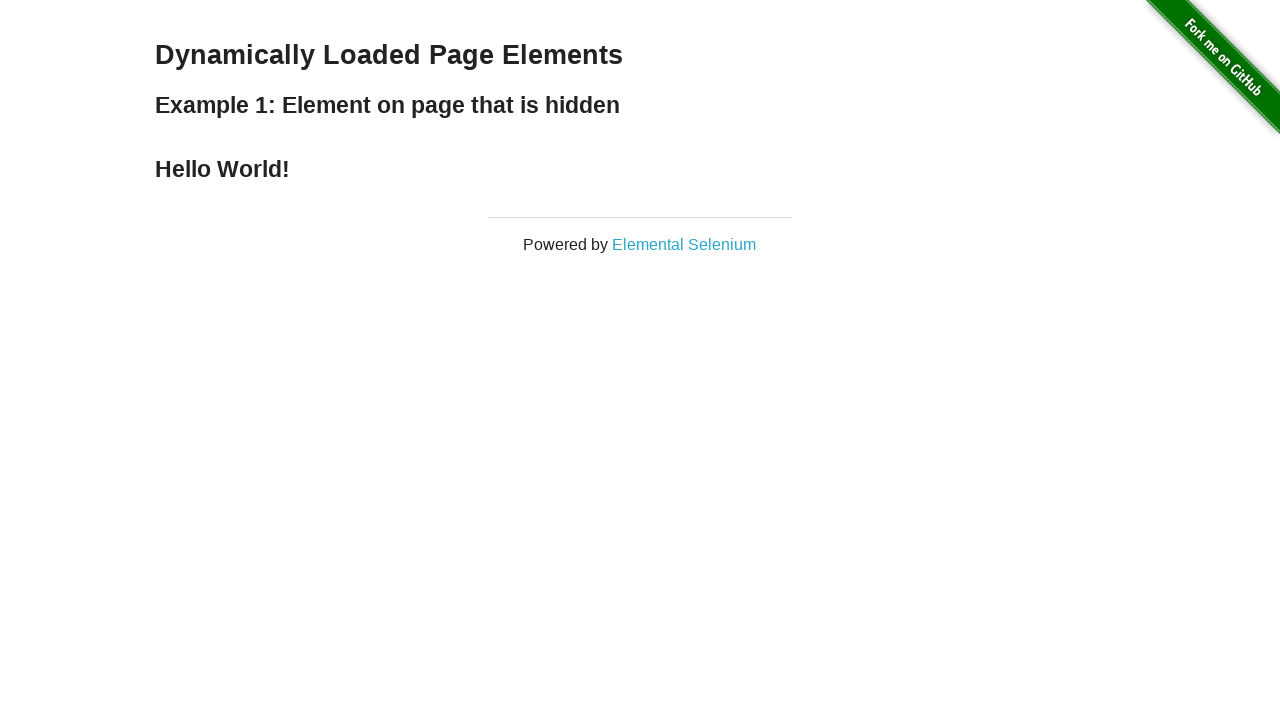

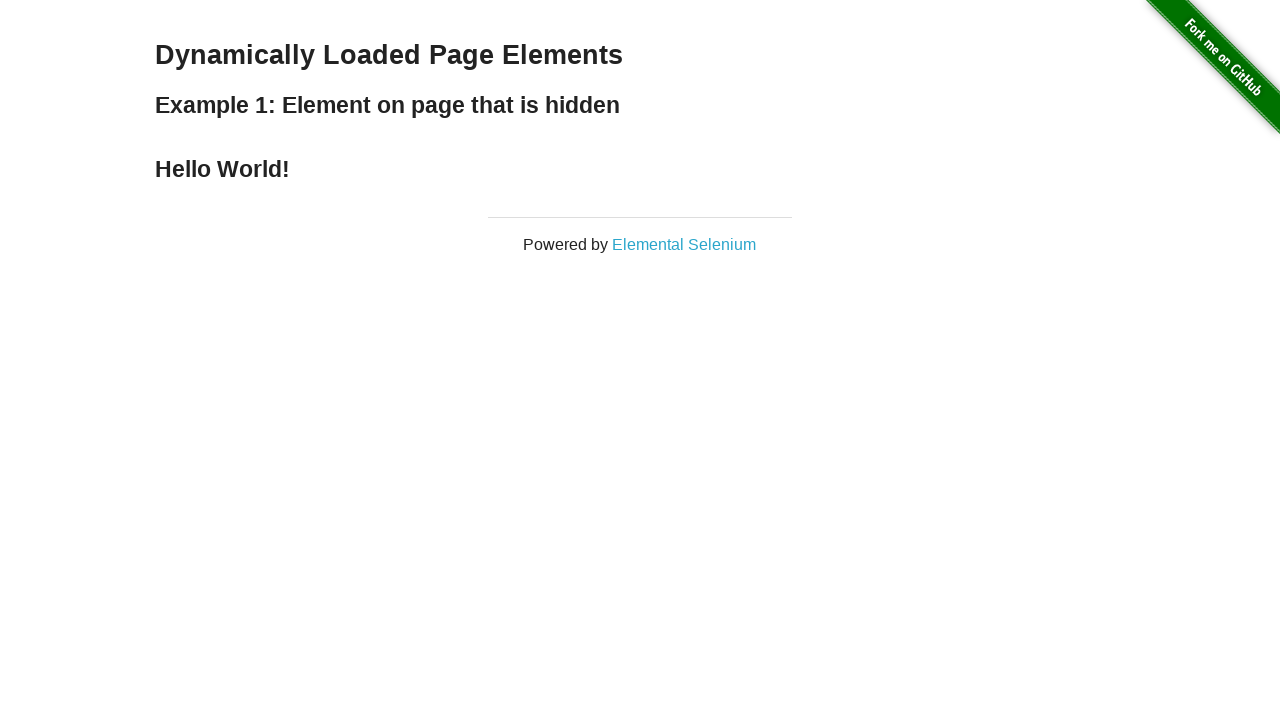